Tests iframe handling by switching to a single frame, entering text in an input field, and switching back to the default content

Starting URL: https://demo.automationtesting.in/Frames.html

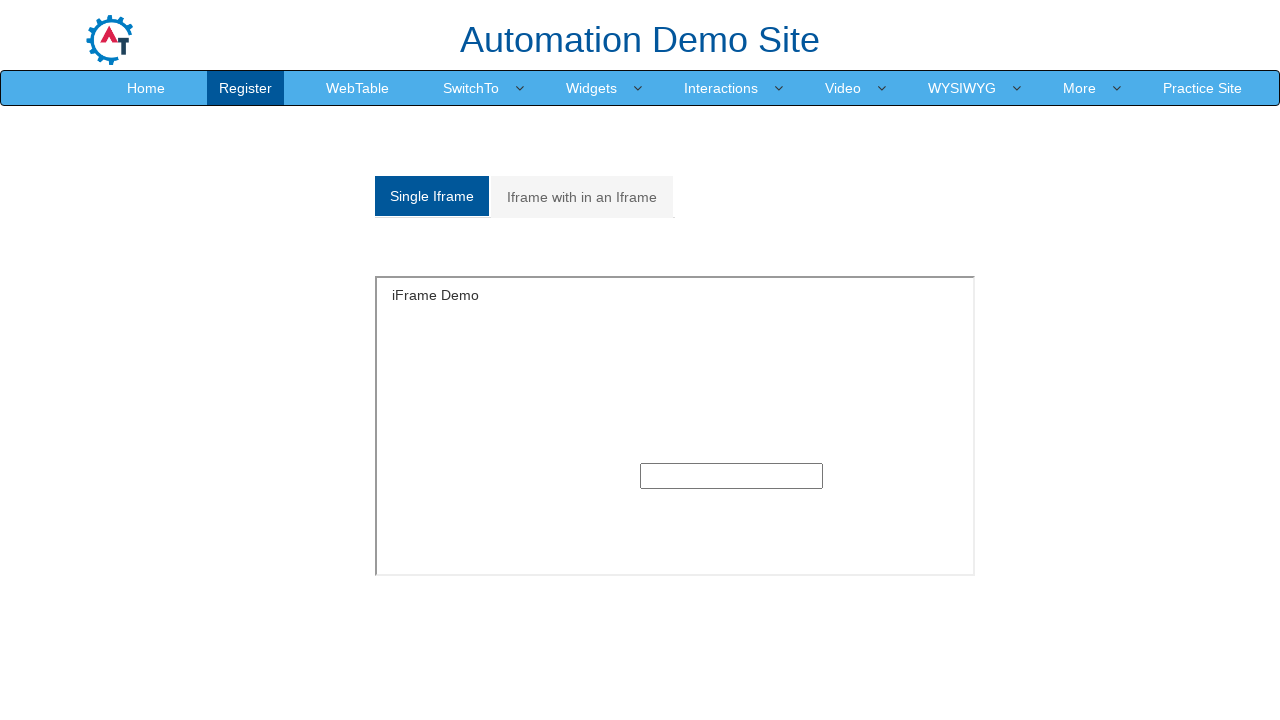

Located iframe with id 'singleframe'
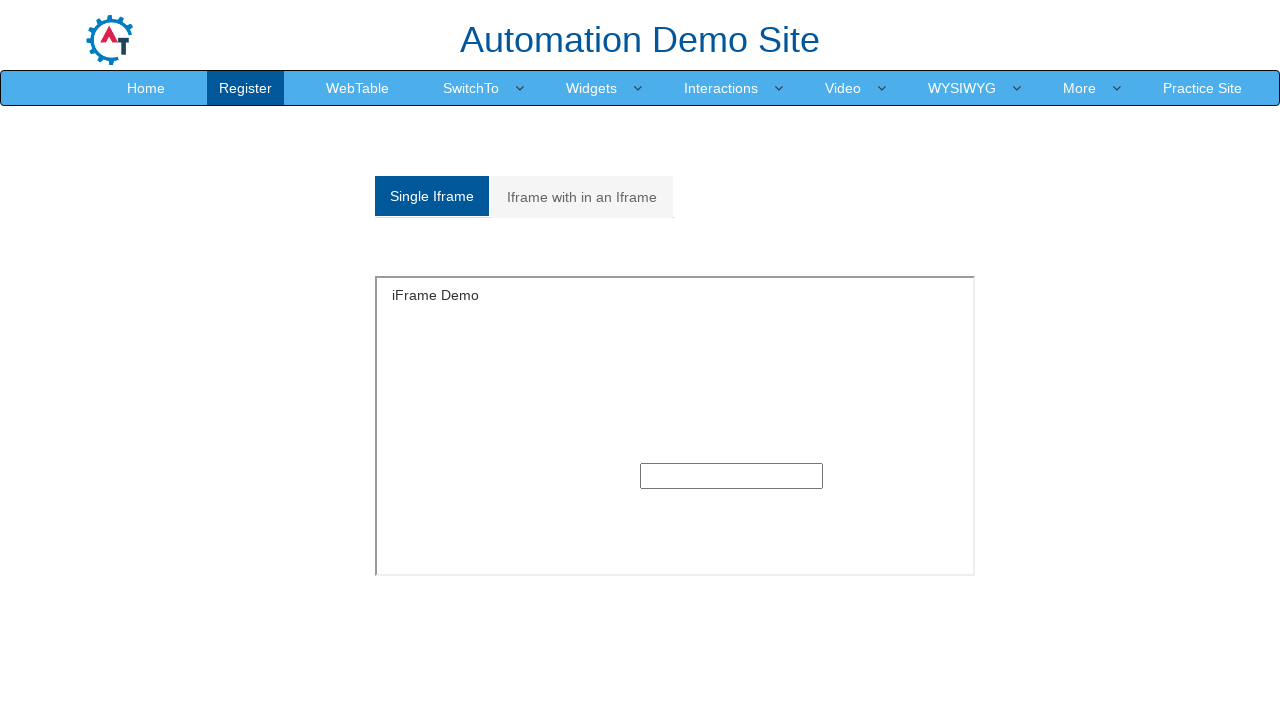

Filled text input field within iframe with 'single frame' on iframe#singleframe >> internal:control=enter-frame >> input[type='text']
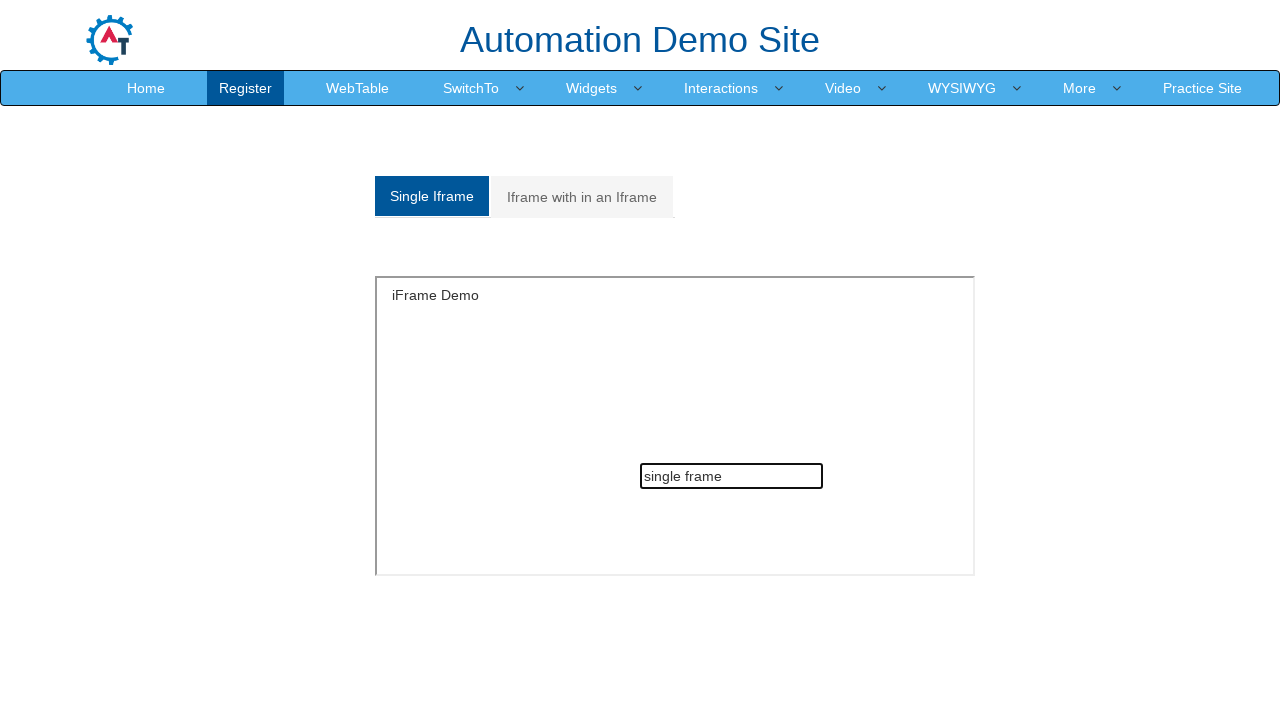

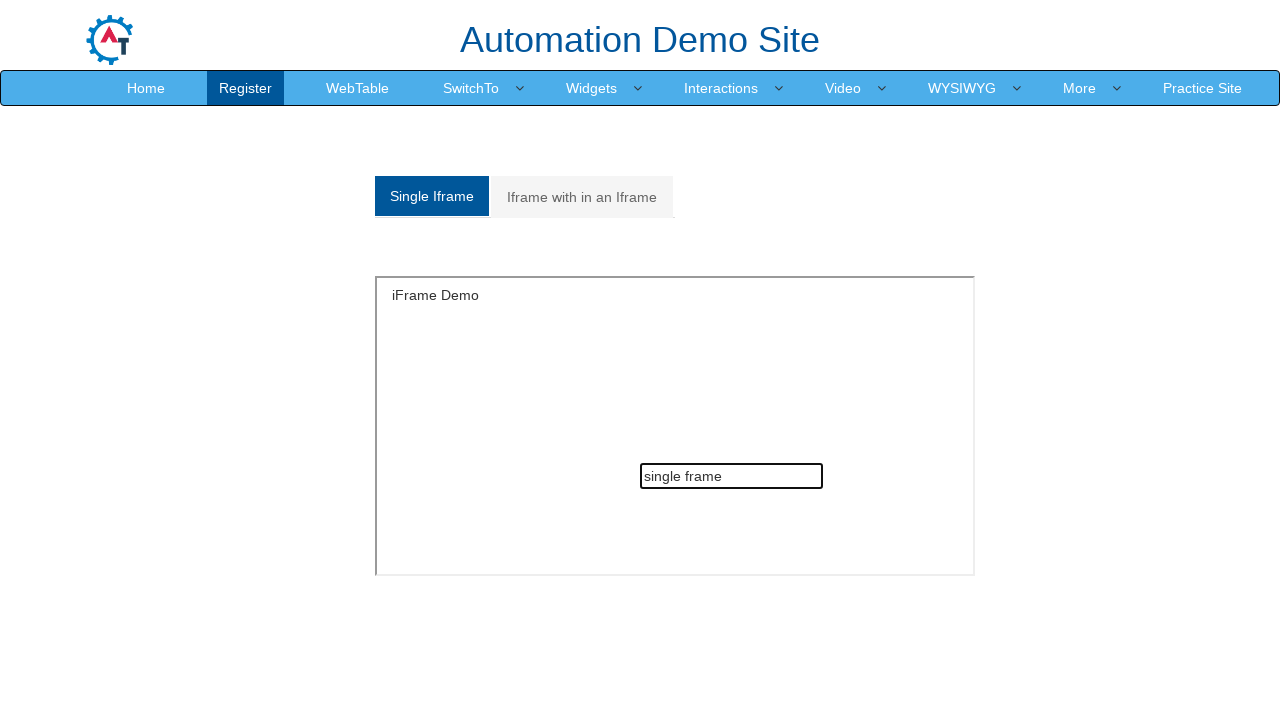